Navigates to the Calley call-from-browser feature page

Starting URL: https://www.getcalley.com/calley-call-from-browser/

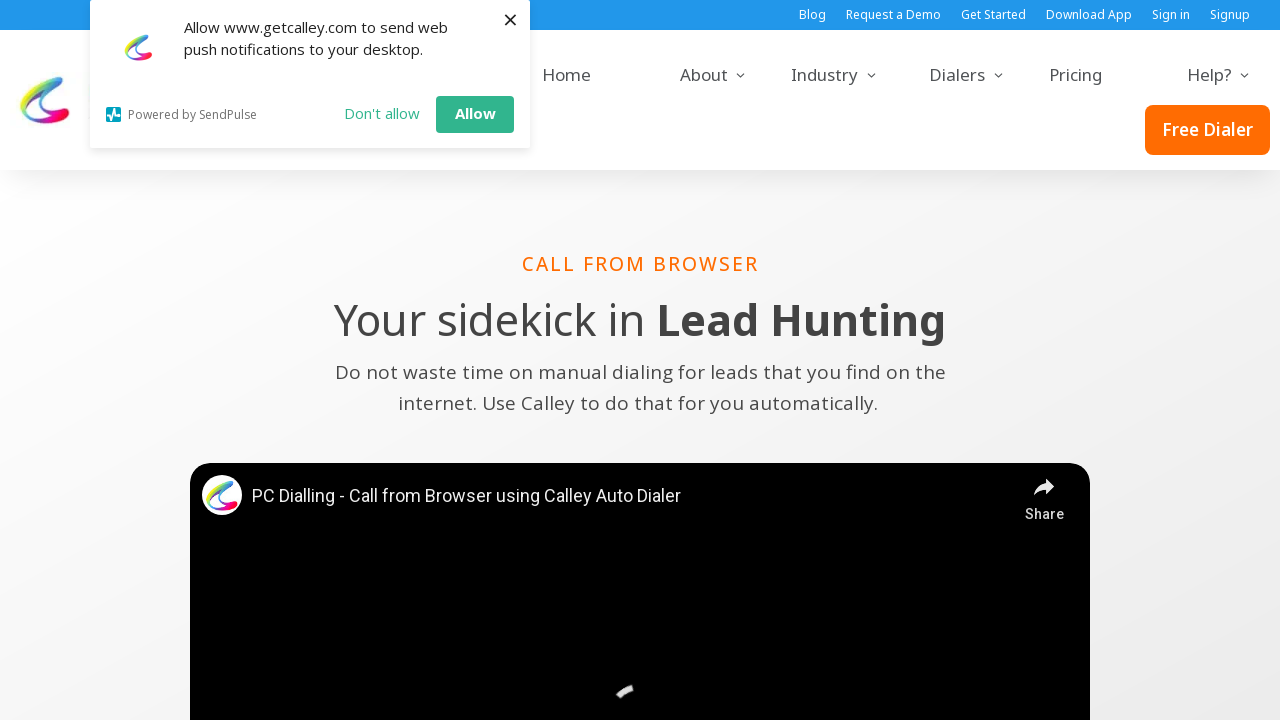

Waited for page to load completely (networkidle state reached)
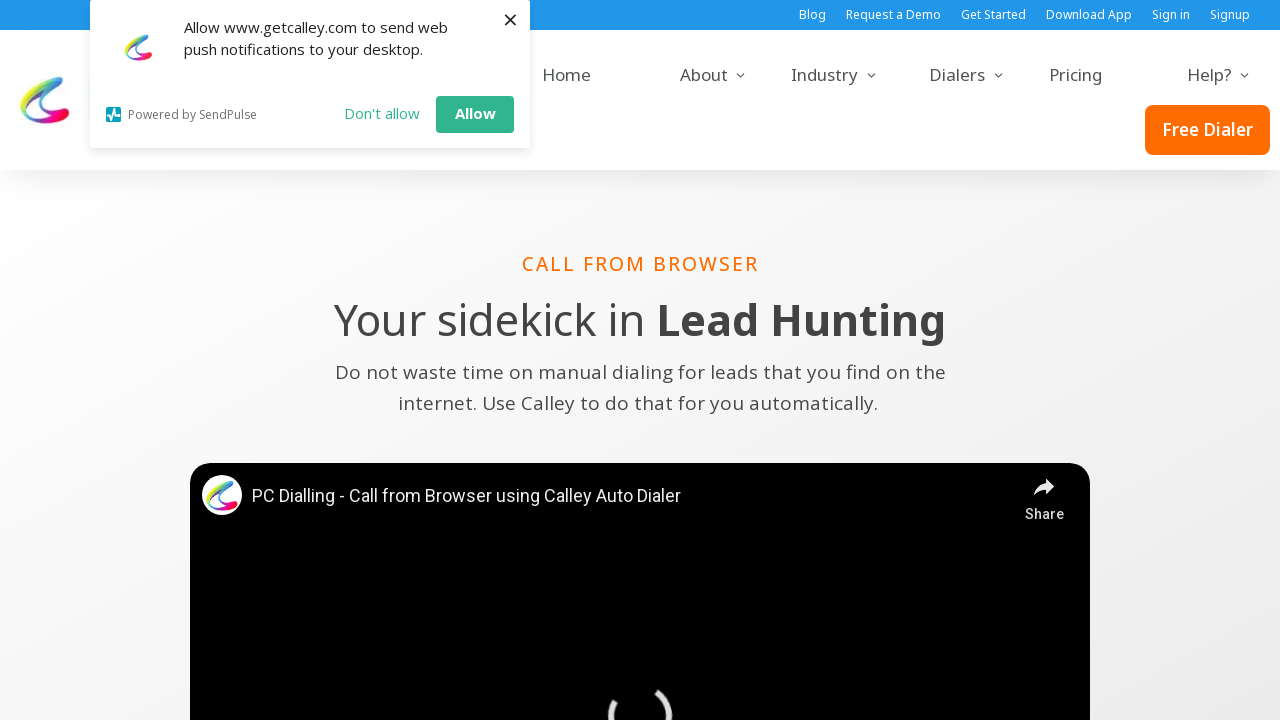

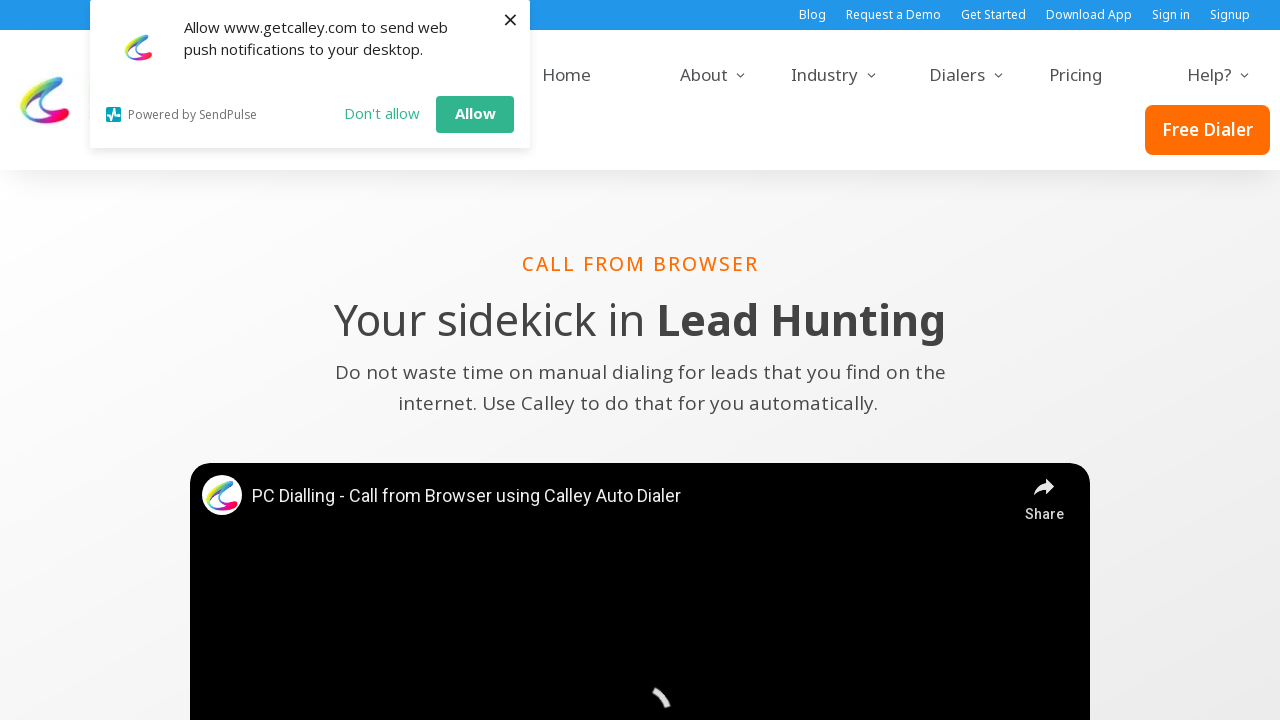